Tests the search functionality by clicking on the search icon/button on the Advantage Online Shopping website

Starting URL: https://advantageonlineshopping.com/

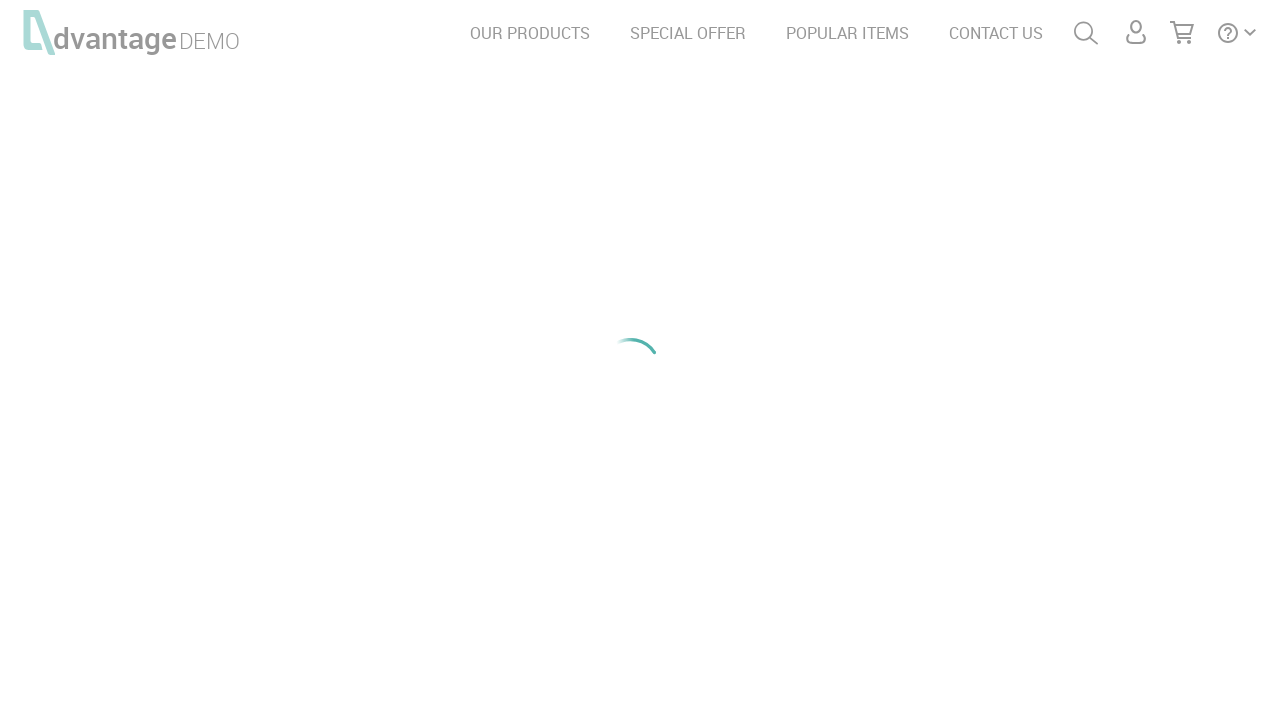

Waited for search icon to be available
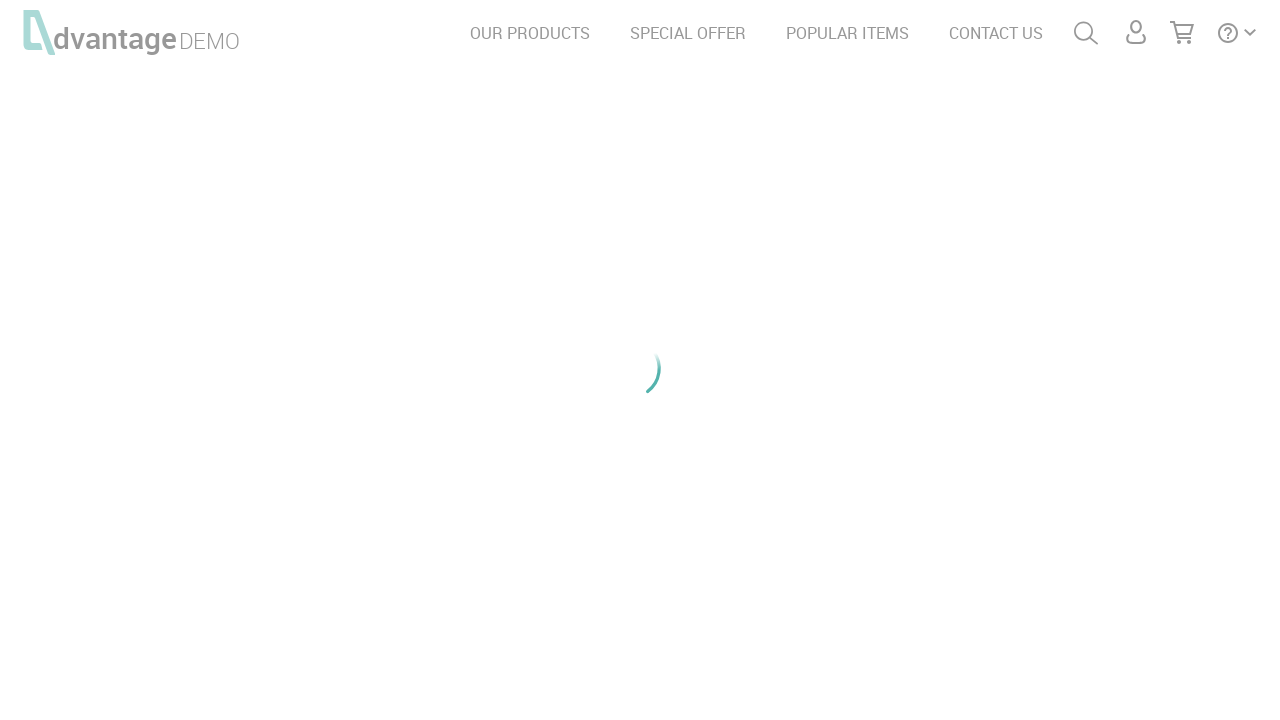

Clicked on the search icon/button at (1086, 33) on #menuSearch
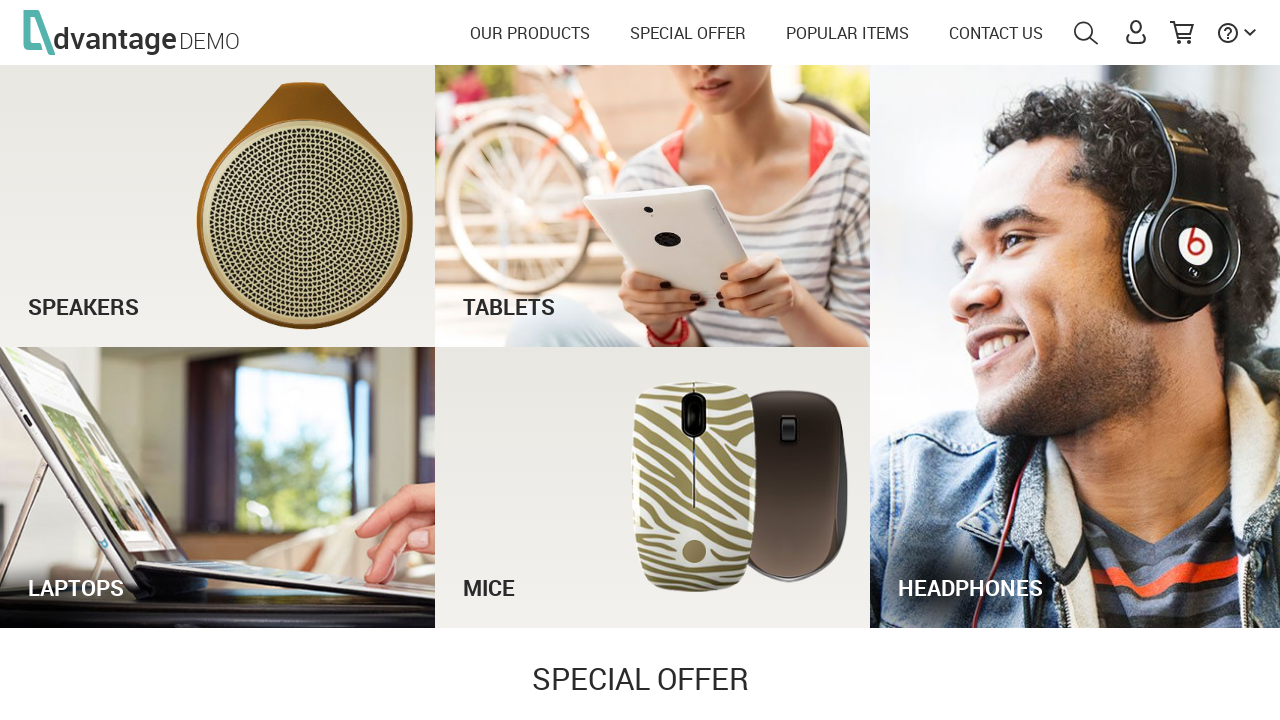

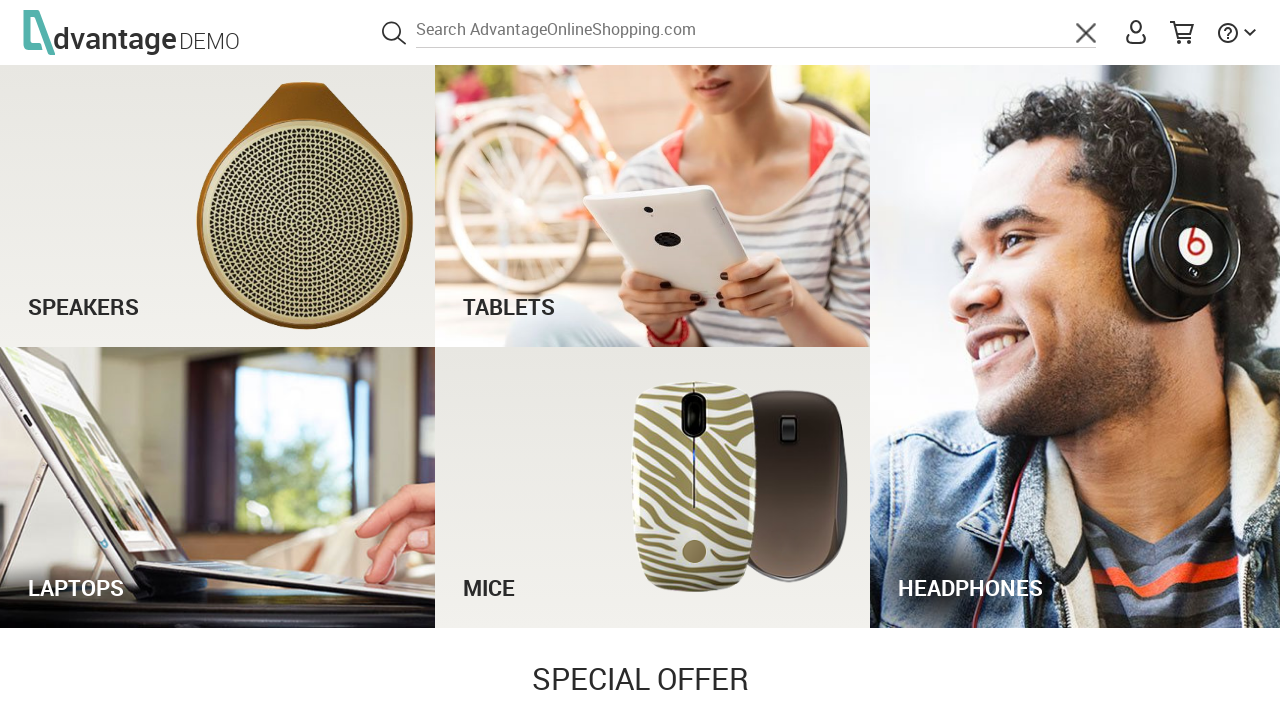